Navigates to MakeMyTrip website and counts the number of hyperlinks on the page

Starting URL: https://makemytrip.com/

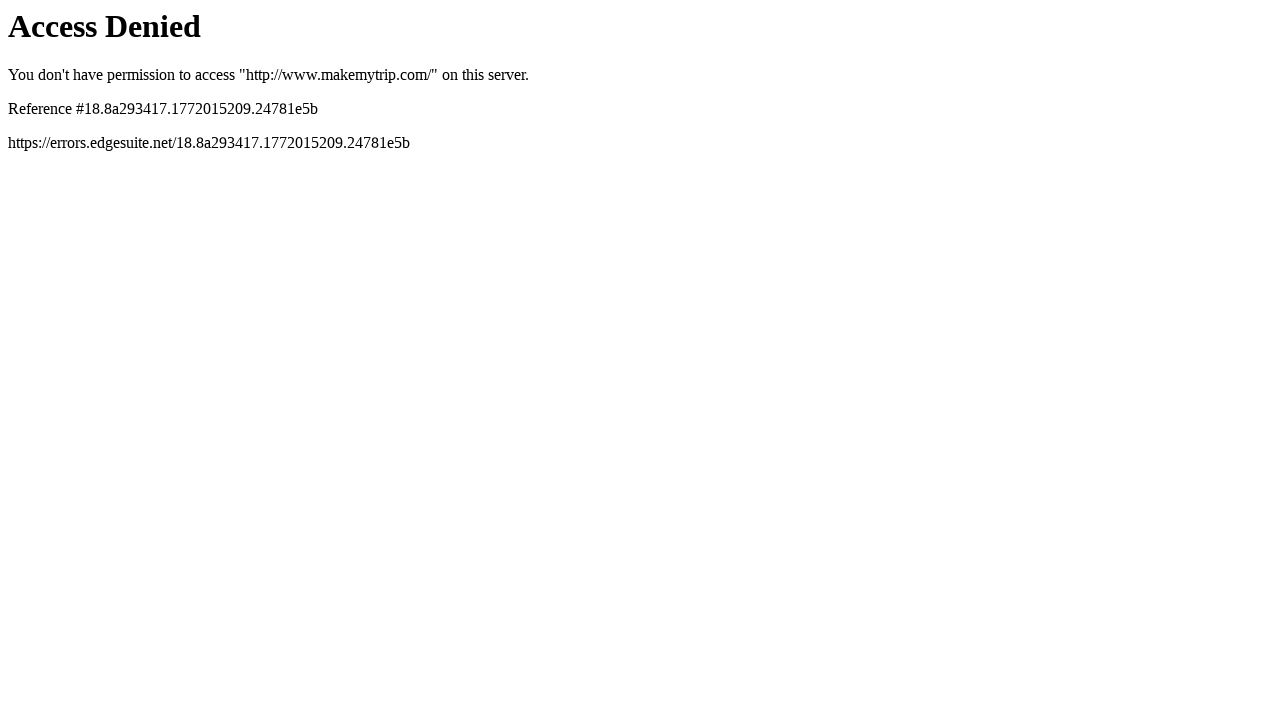

Navigated to MakeMyTrip website
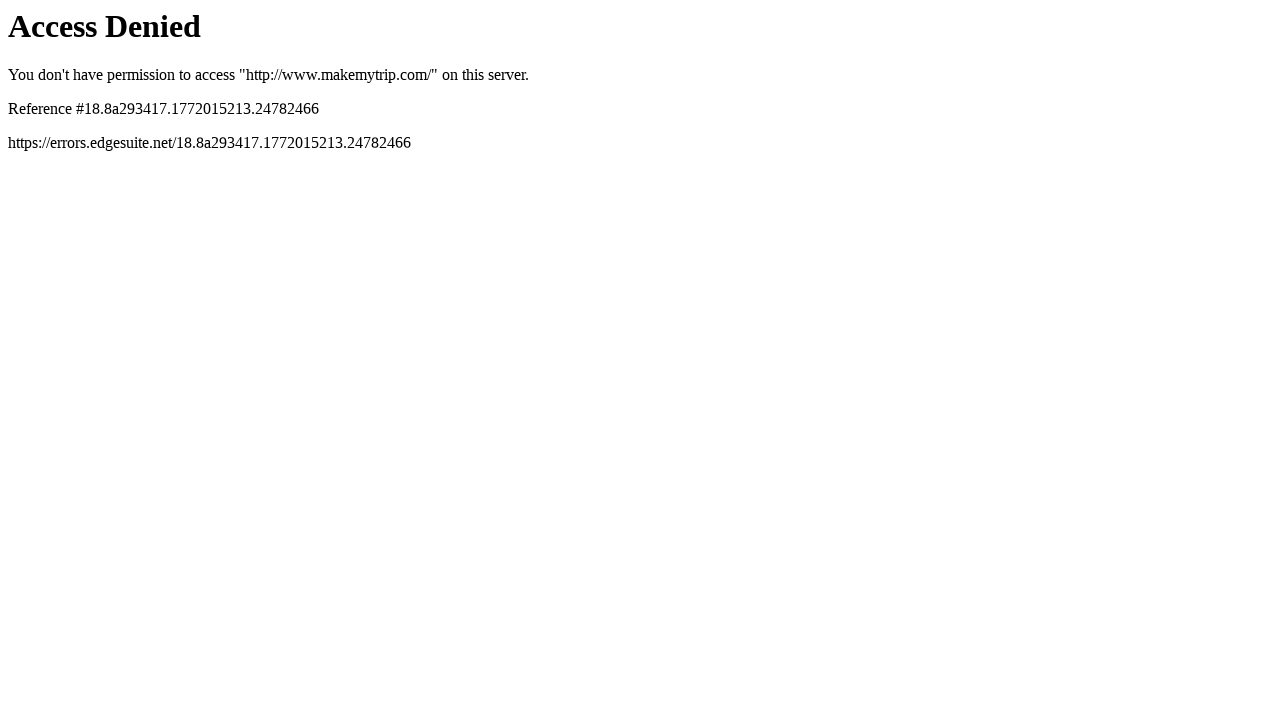

Page loaded with networkidle state
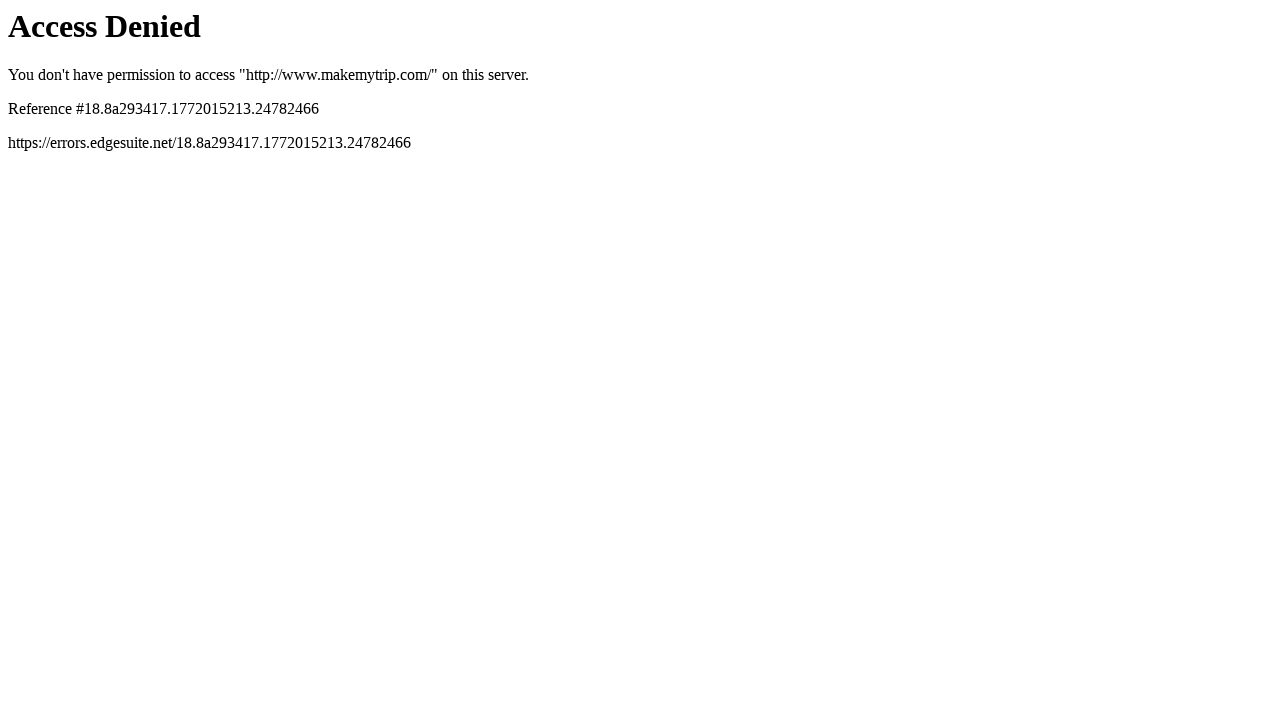

Found 0 hyperlinks on the page
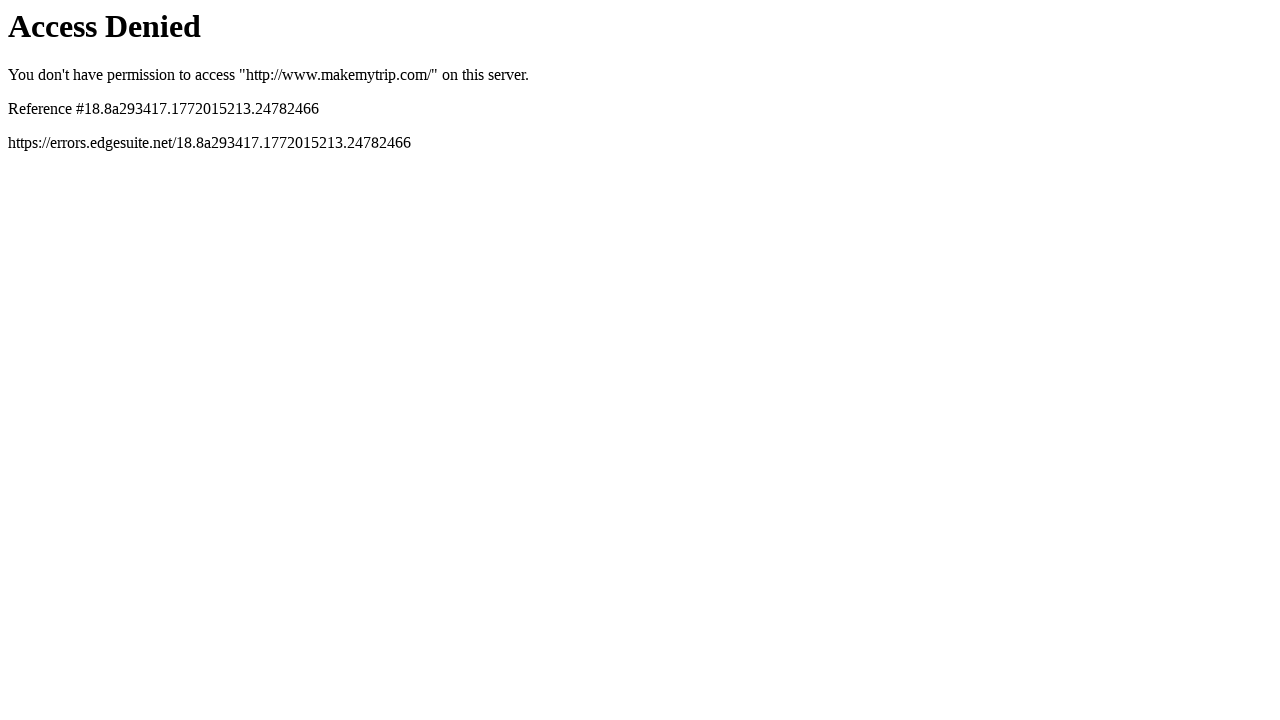

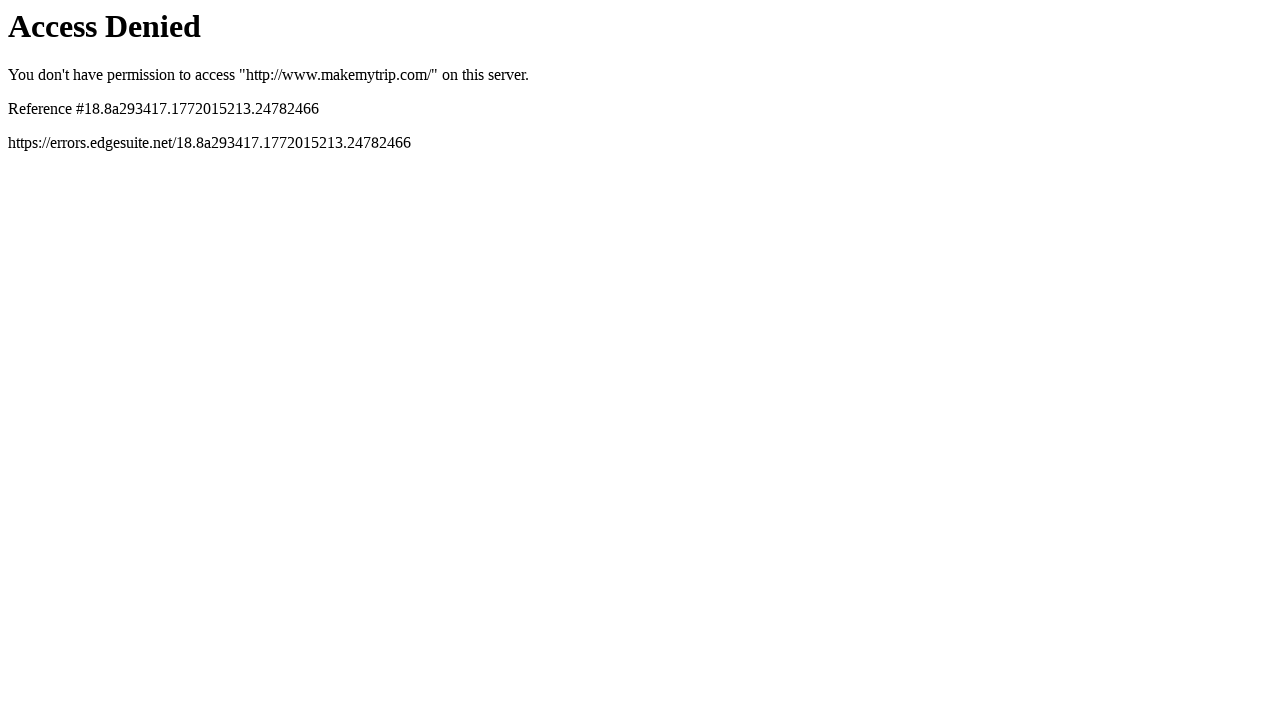